Tests drag and drop with data transfer by dragging an image element to a target div

Starting URL: https://sahitest.com/demo/dragDropDataTransfer.htm

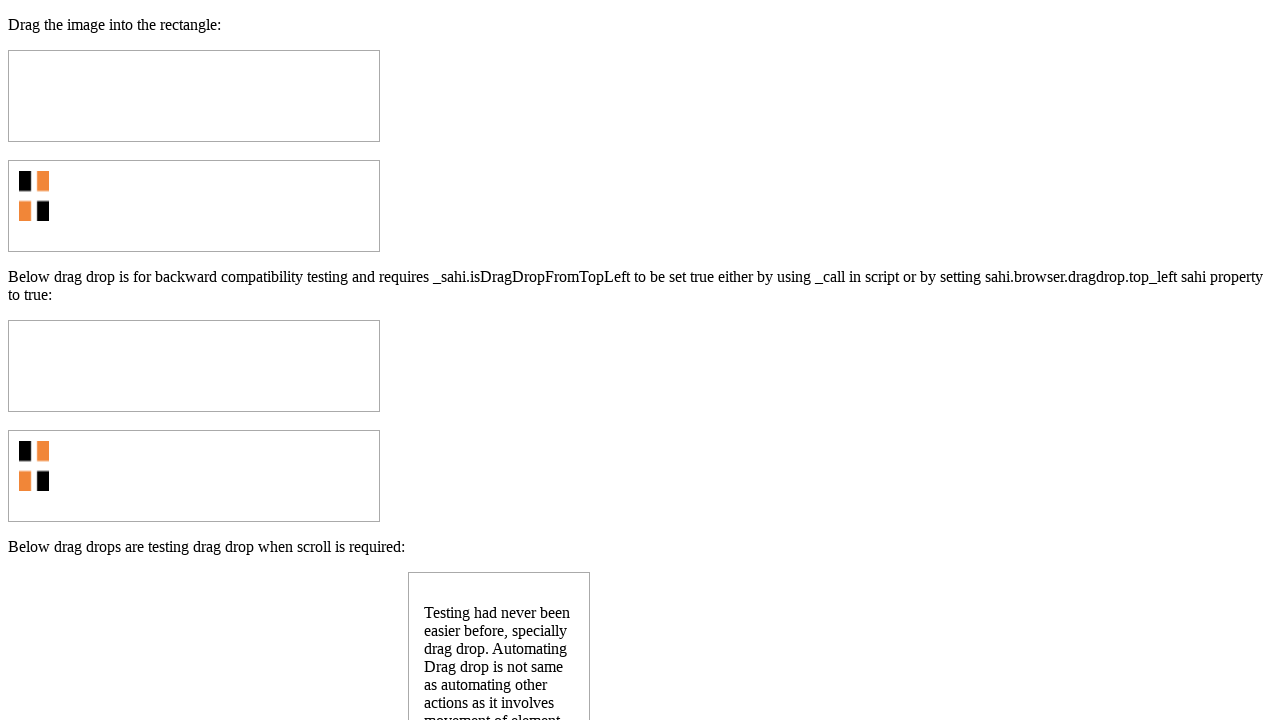

Located drag3 image element
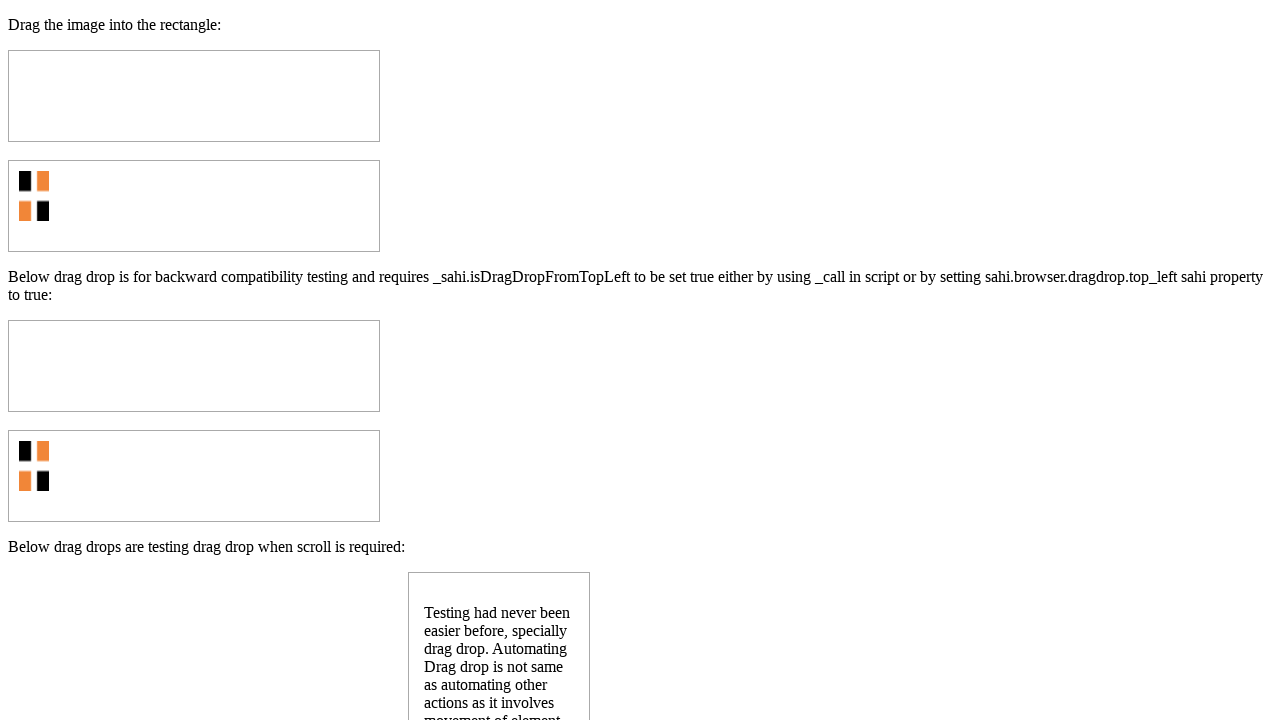

Located div1 target element
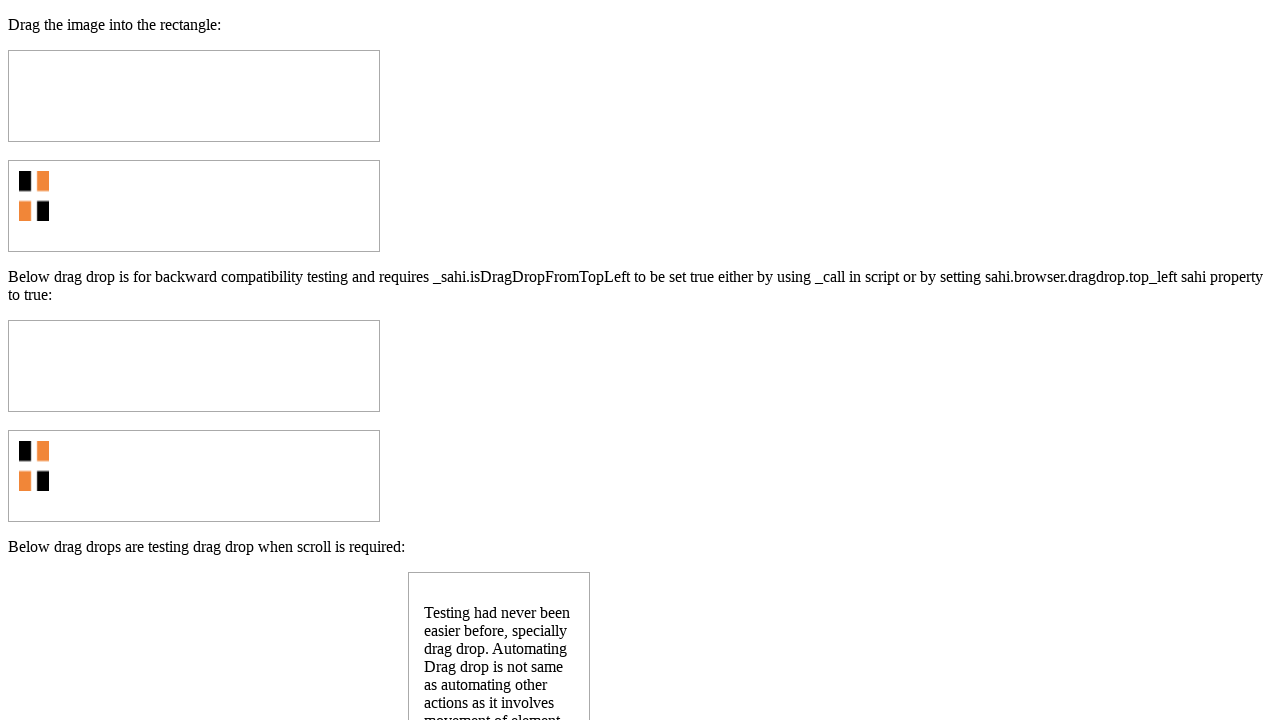

Dragged image element to target div with data transfer at (194, 96)
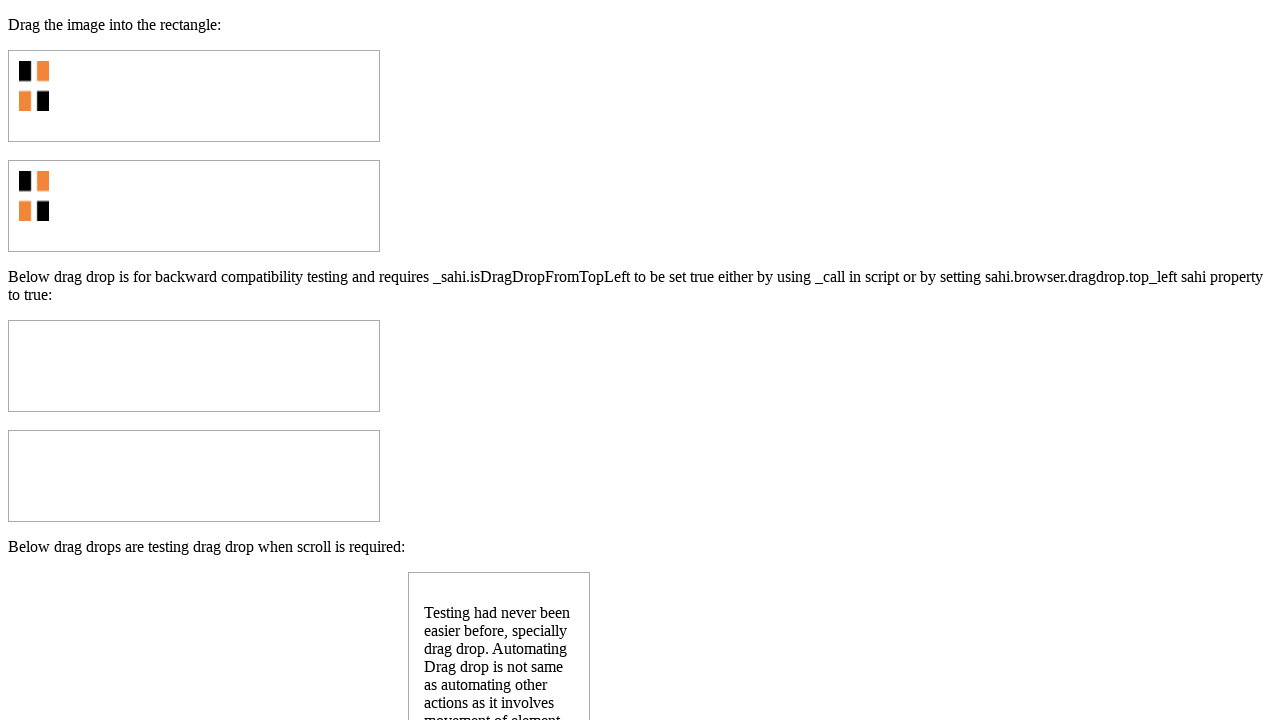

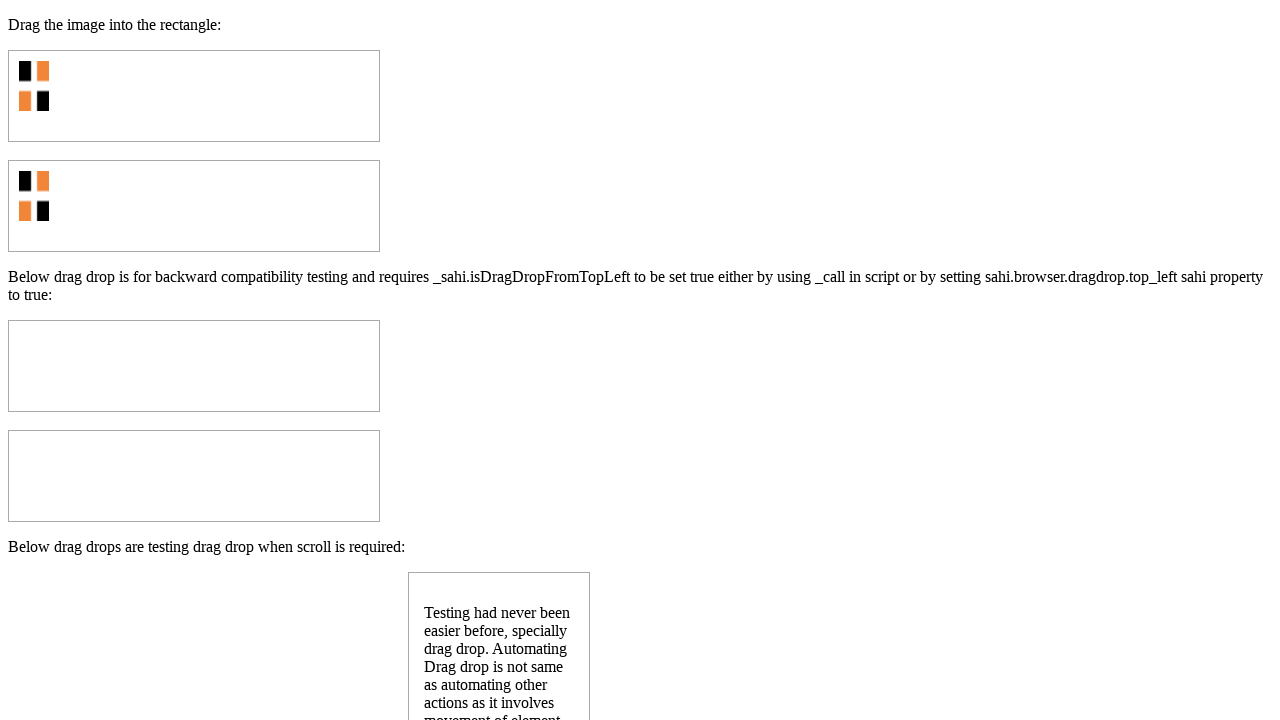